Tests that the practice form page loads and verifies the file upload input element is present and clickable

Starting URL: https://demoqa.com/automation-practice-form

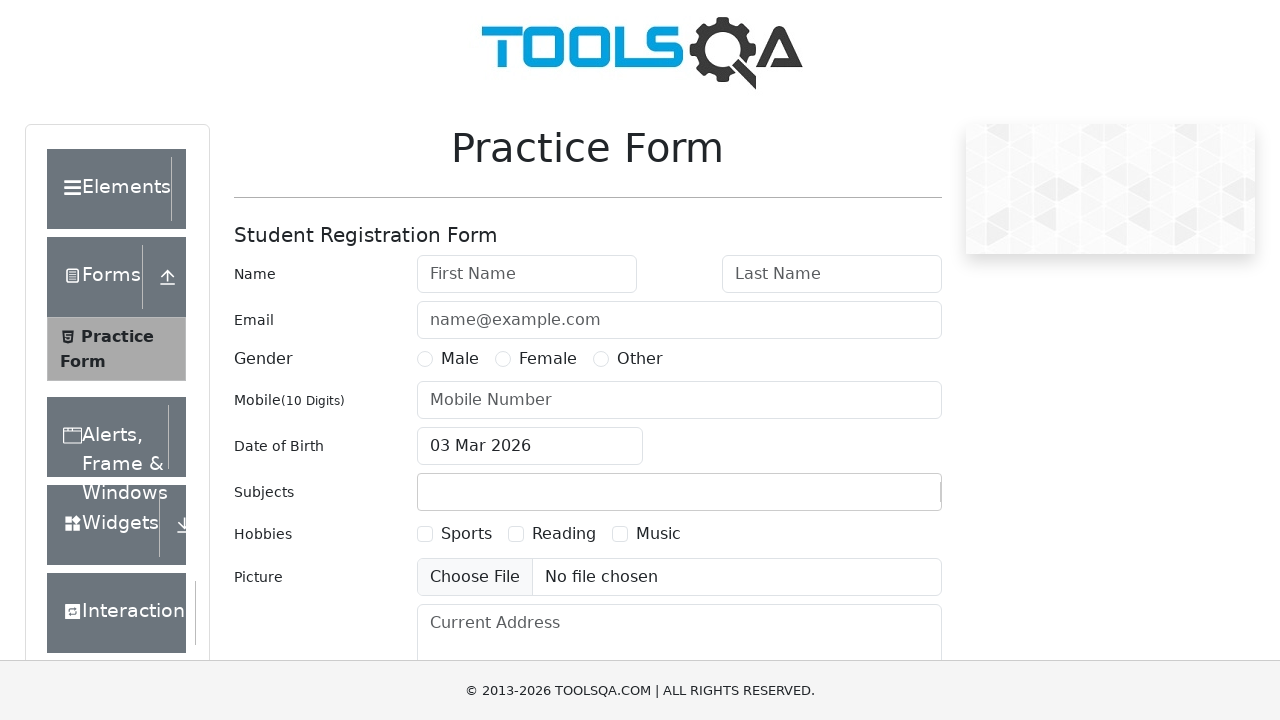

Waited for page to fully load (domcontentloaded)
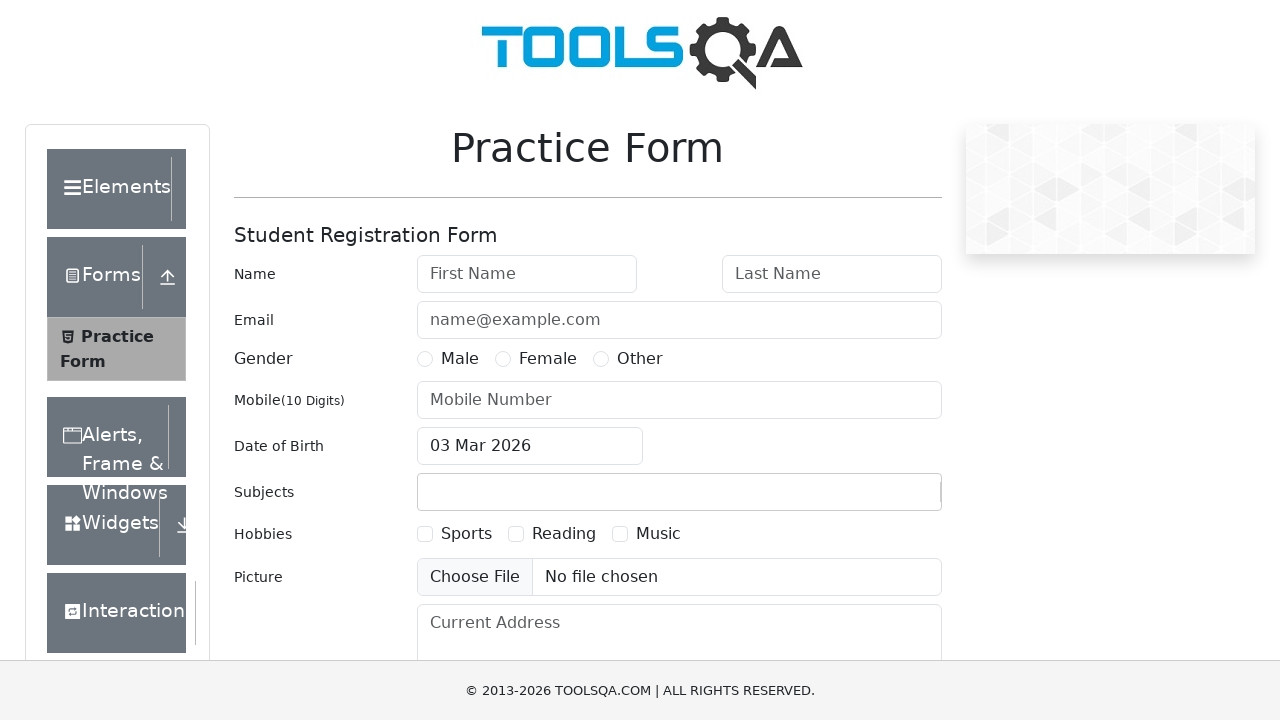

Located file upload input element with id 'uploadPicture'
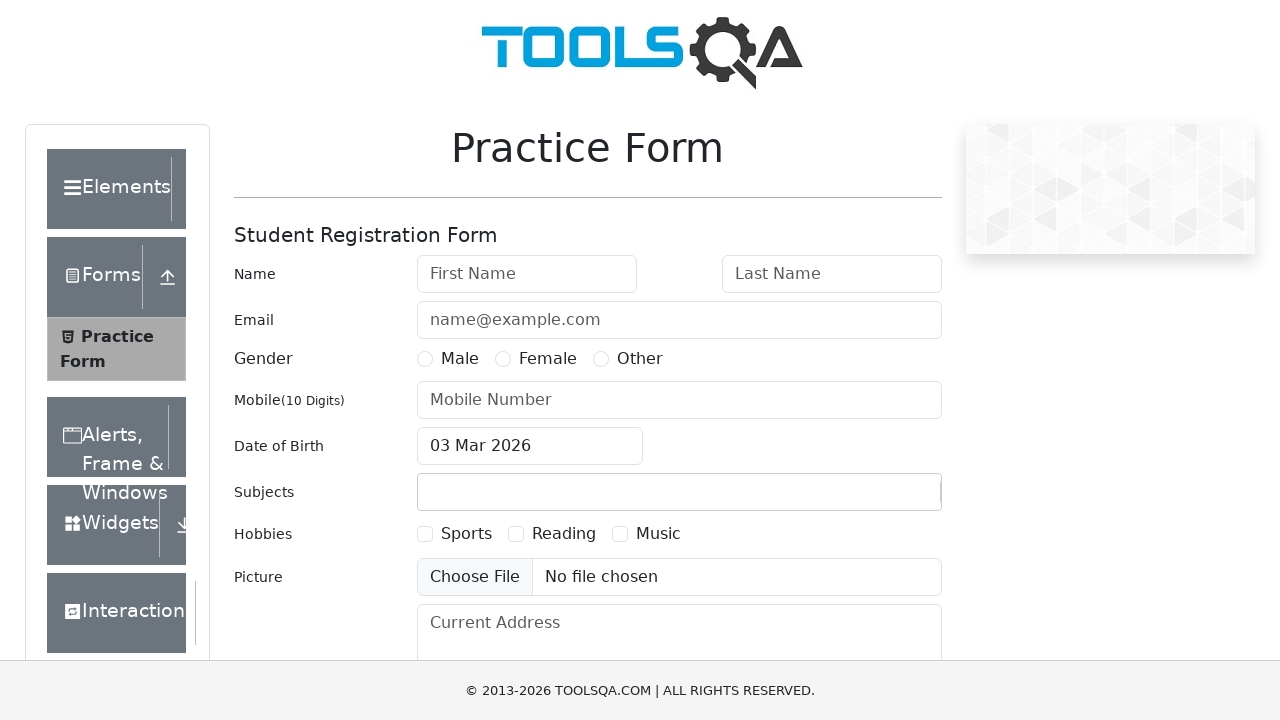

File upload input element is attached to the DOM
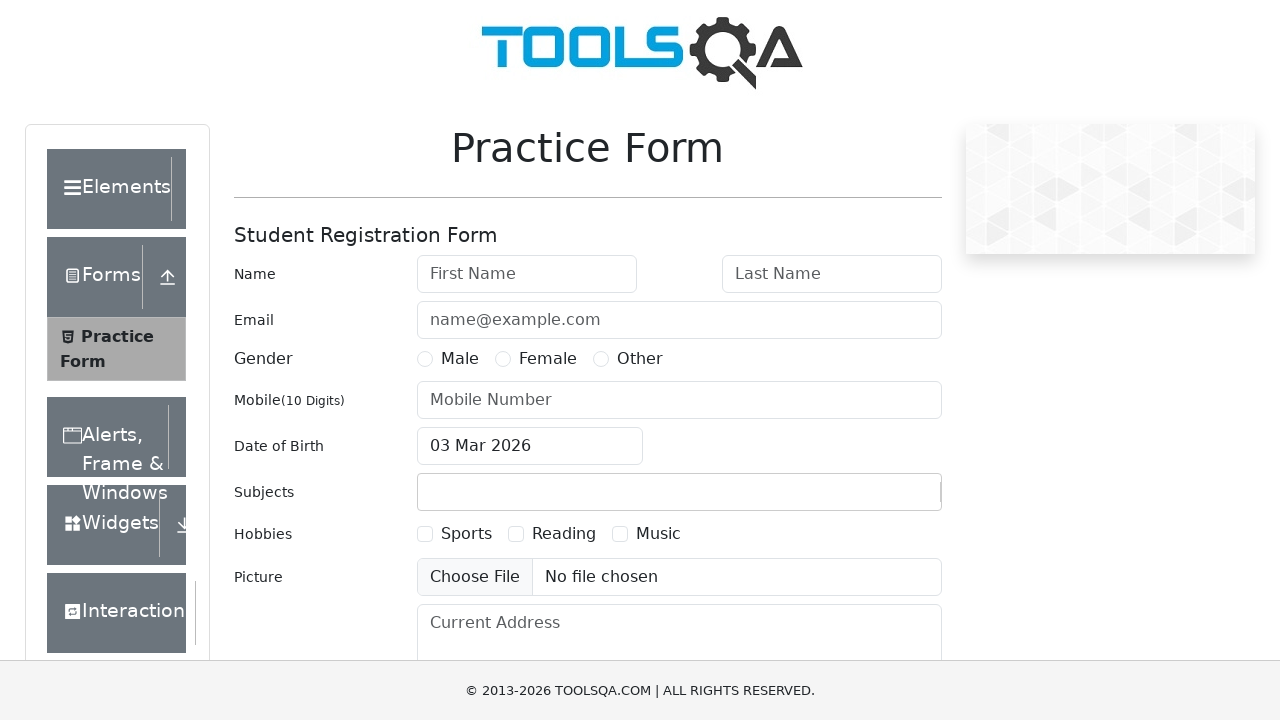

Verified file upload input element is present and clickable
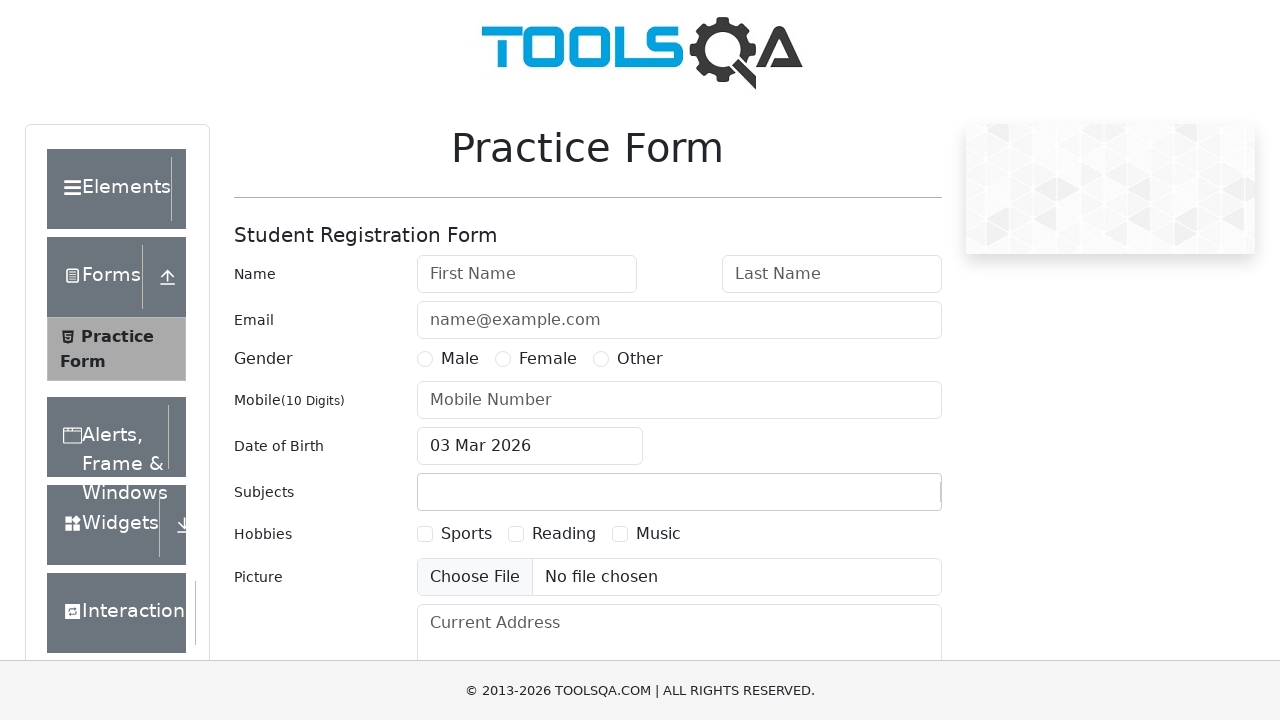

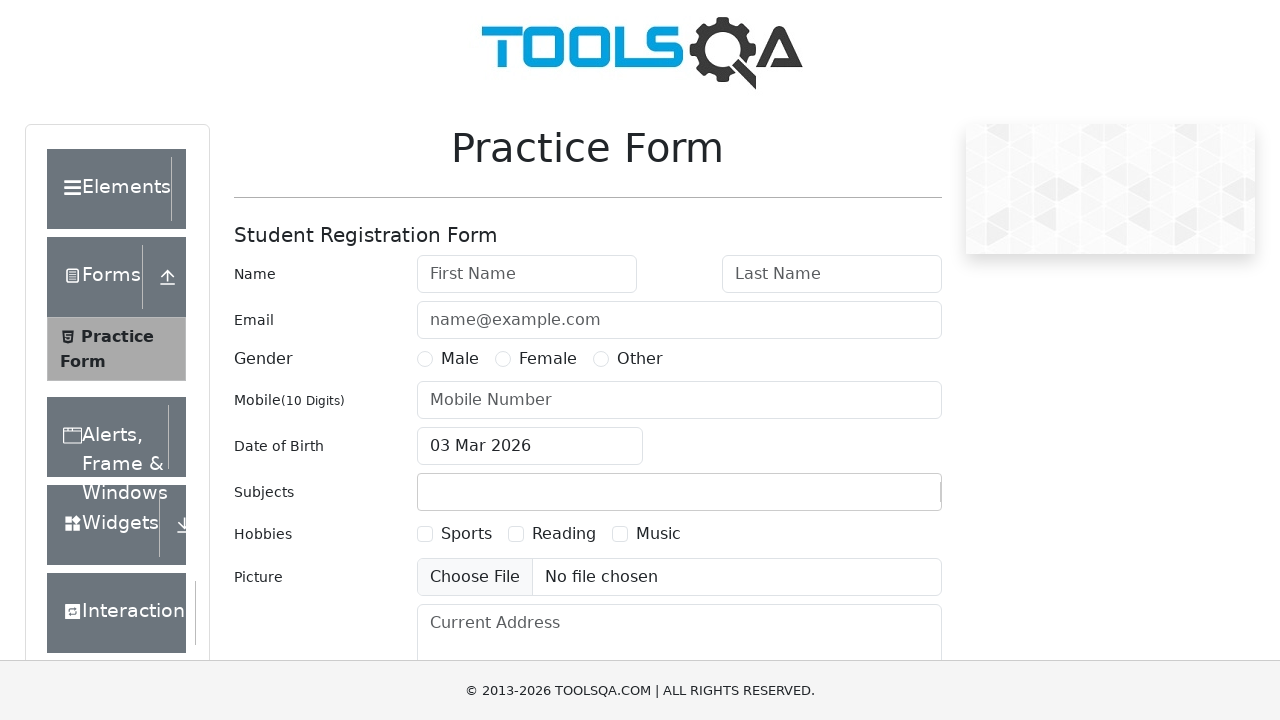